Performs different types of clicks (double click and right click) on buttons

Starting URL: https://demoqa.com/buttons

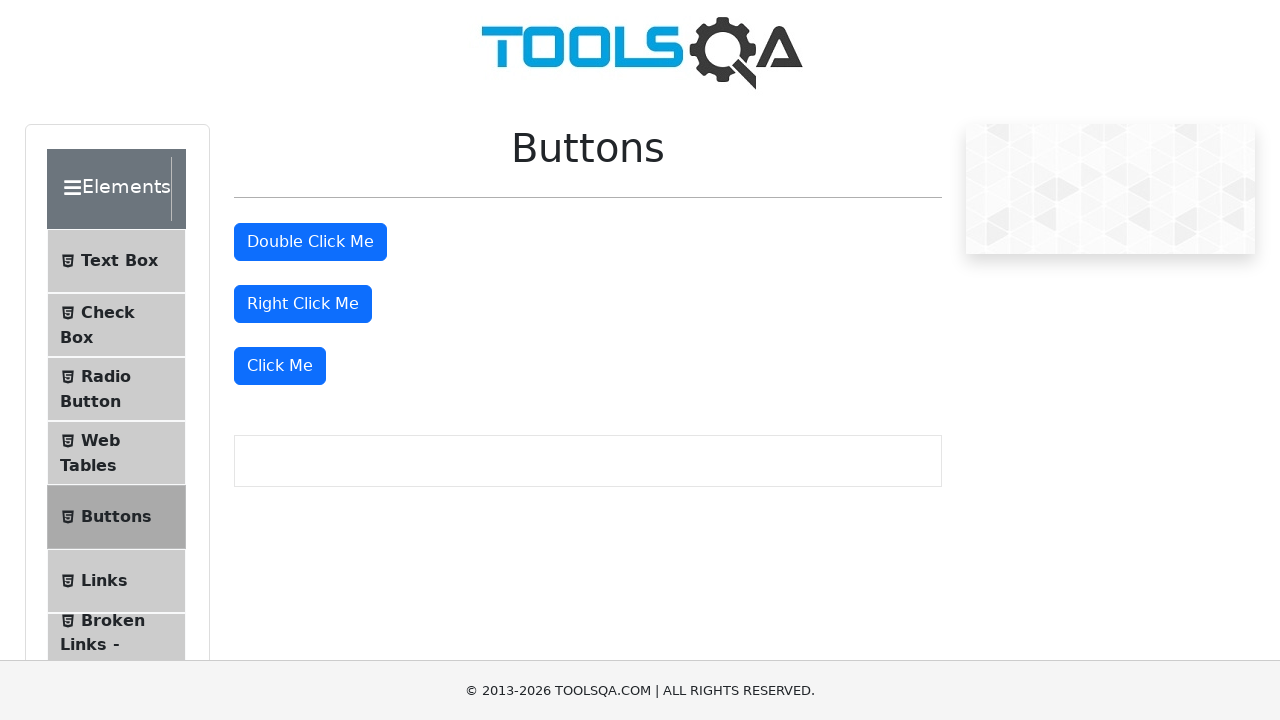

Located all buttons on the page
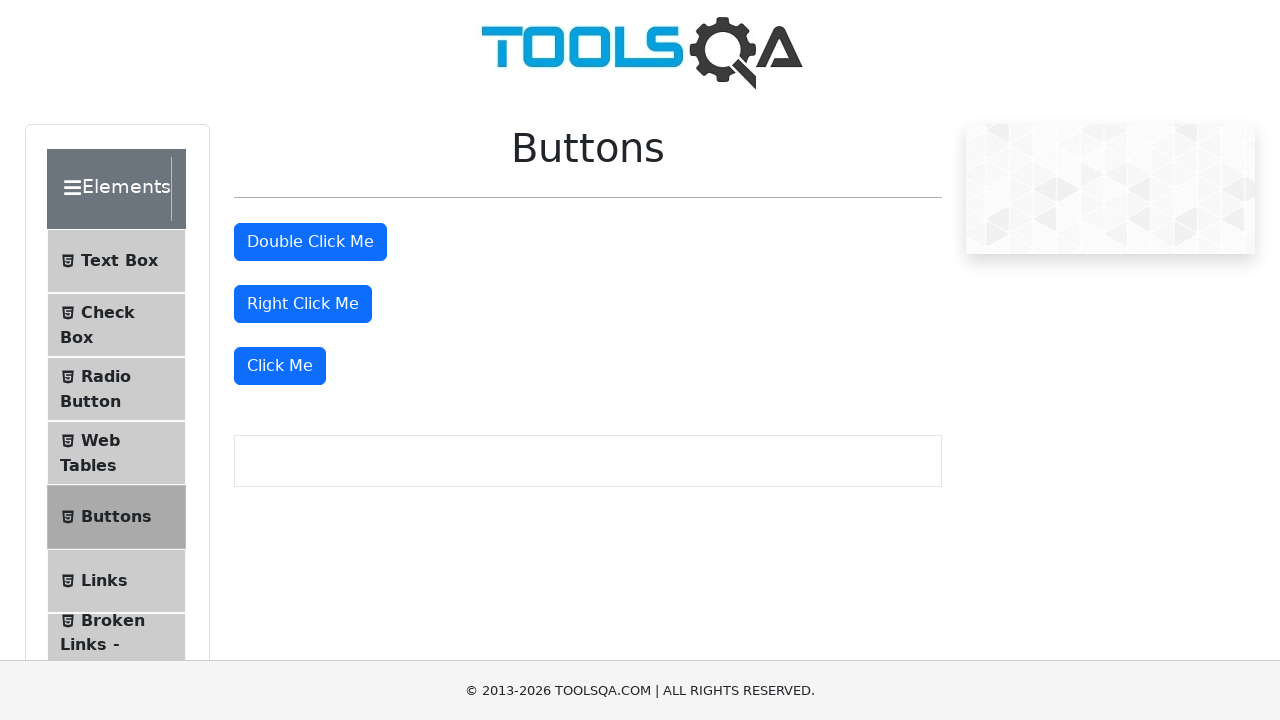

Double-clicked the second button at (310, 242) on button[type='button'] >> nth=1
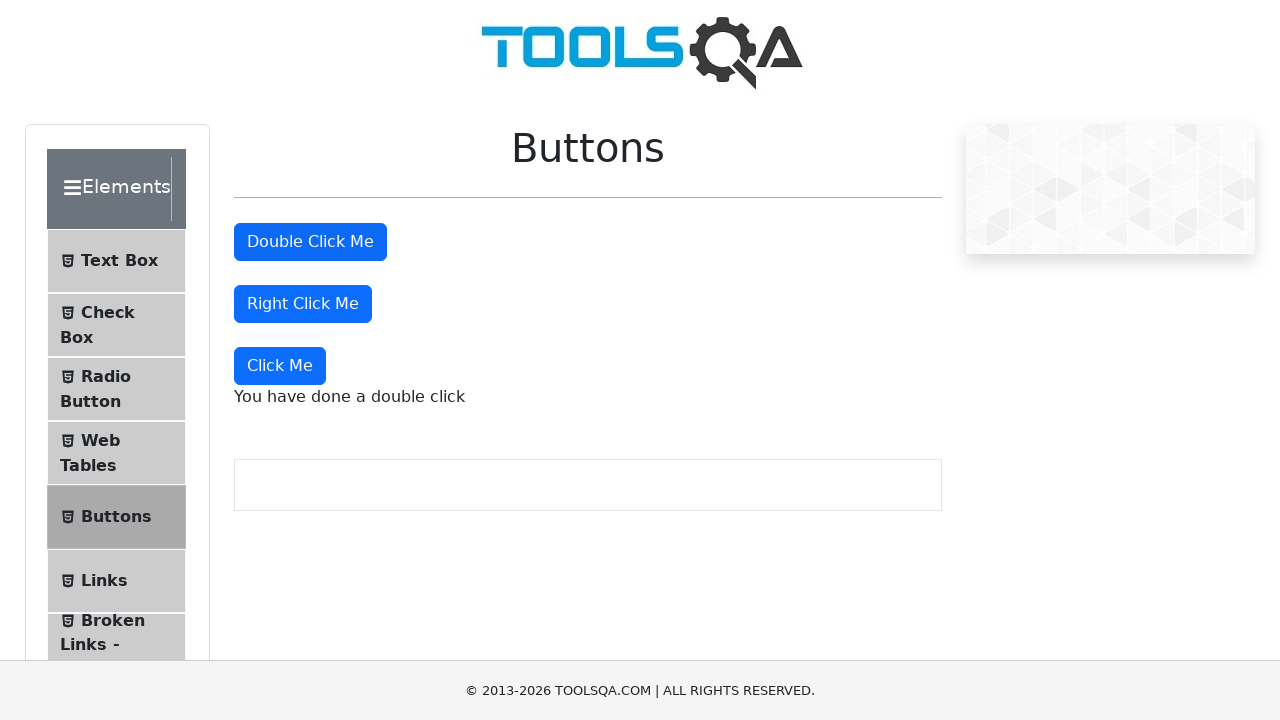

Right-clicked the third button at (303, 304) on button[type='button'] >> nth=2
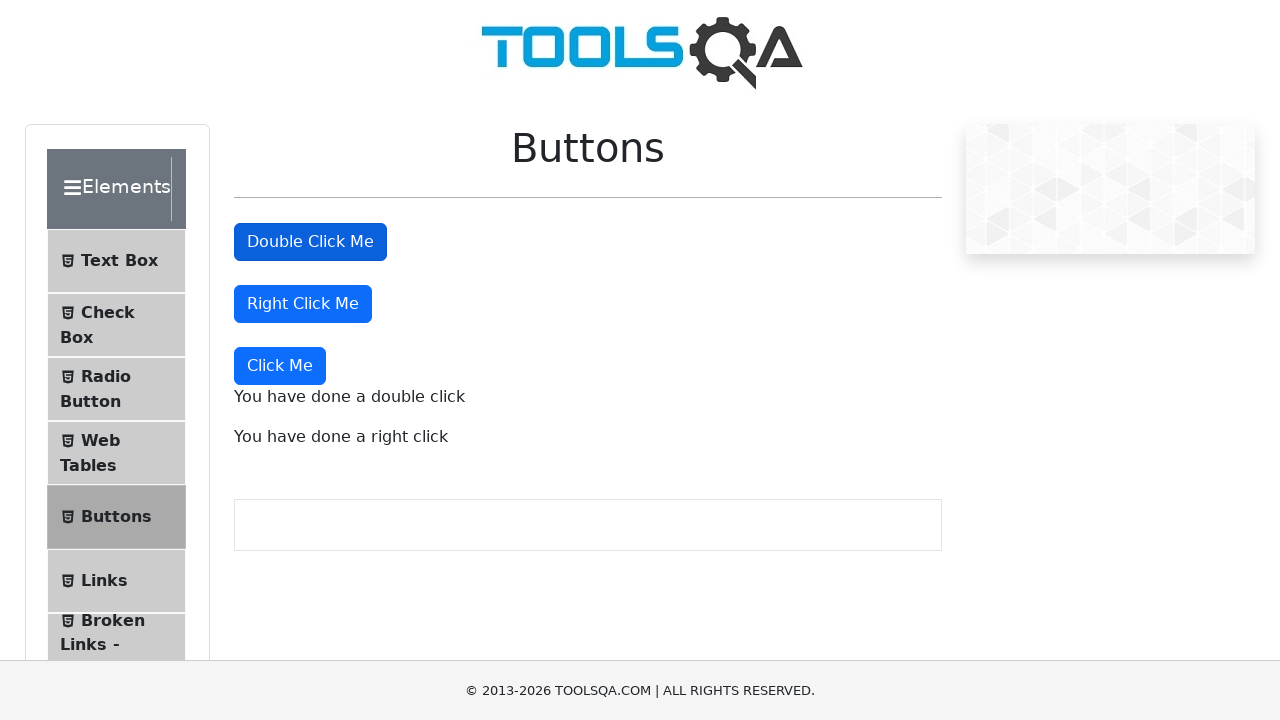

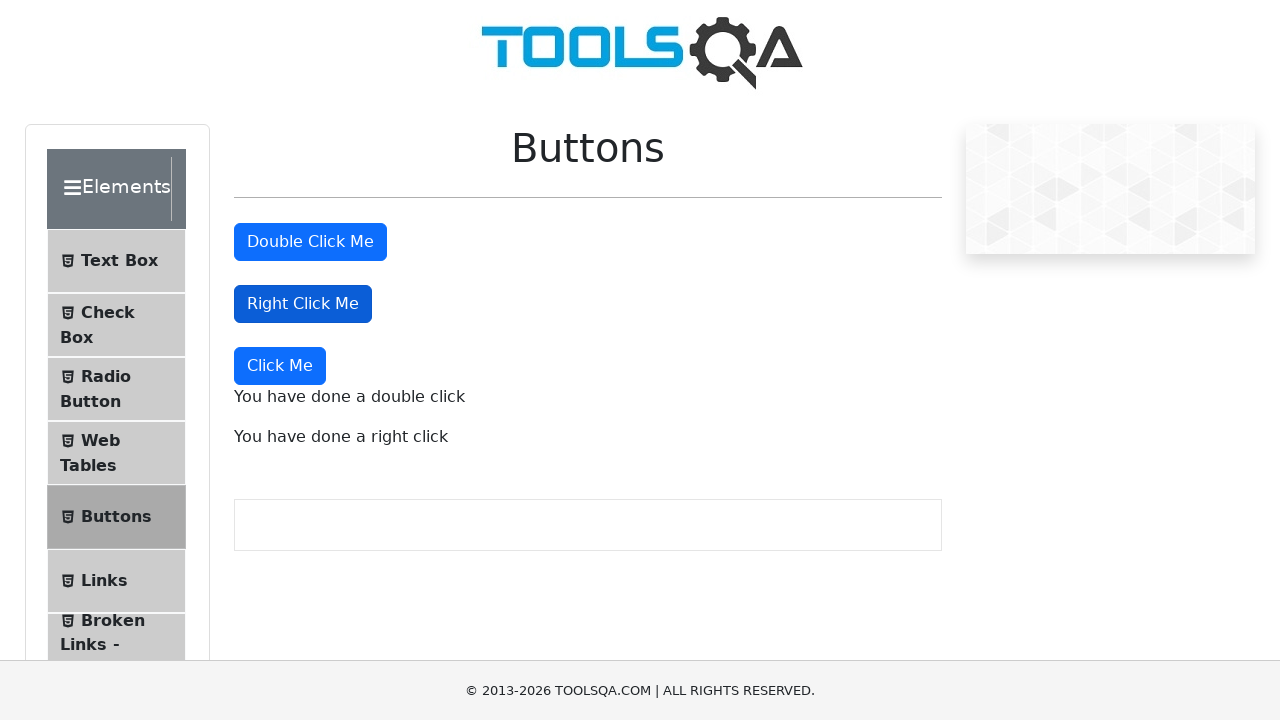